Tests radio button functionality by clicking on a radio button option.

Starting URL: https://demoqa.com/radio-button

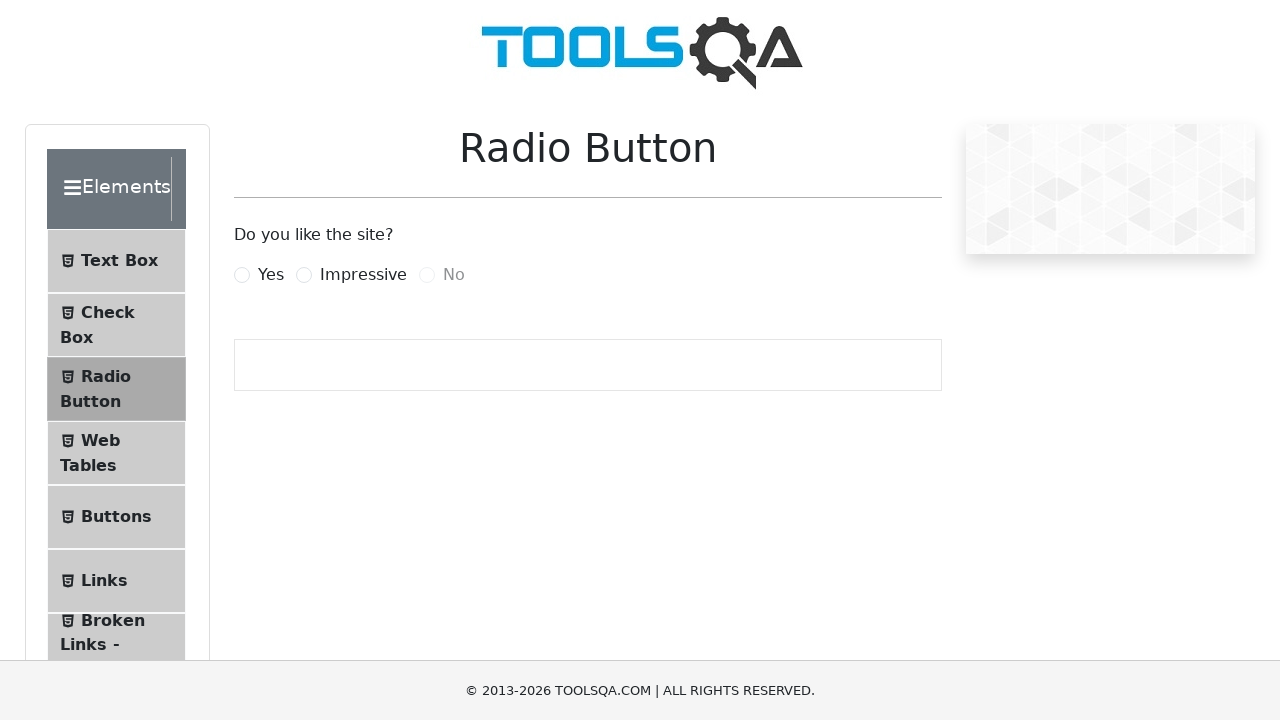

Clicked 'Yes' radio button label at (271, 275) on label[for='yesRadio']
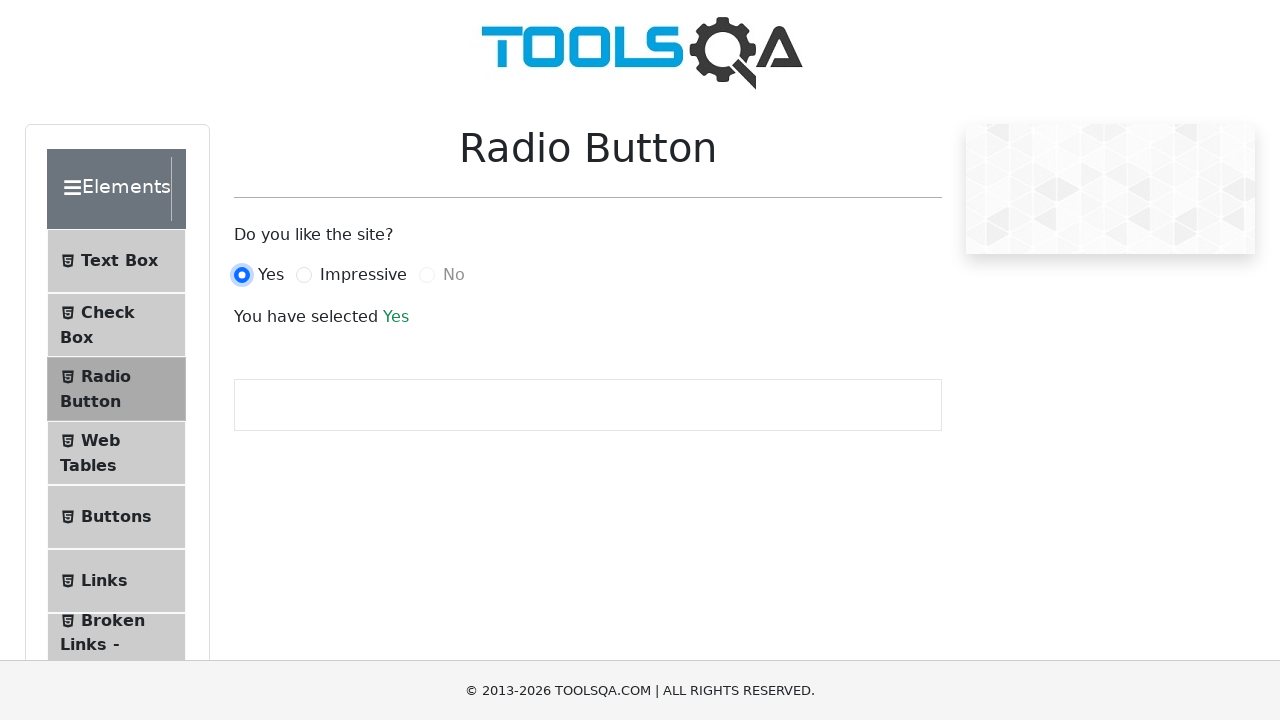

Success message displayed after selecting 'Yes' radio button
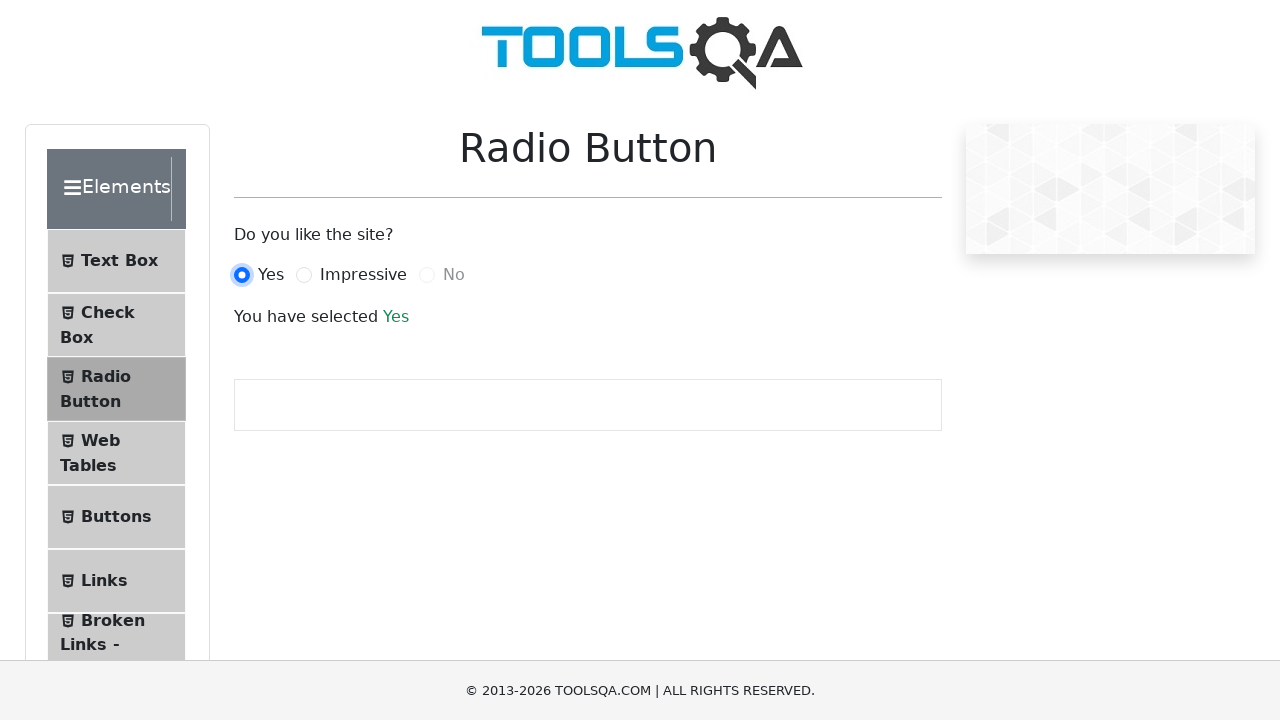

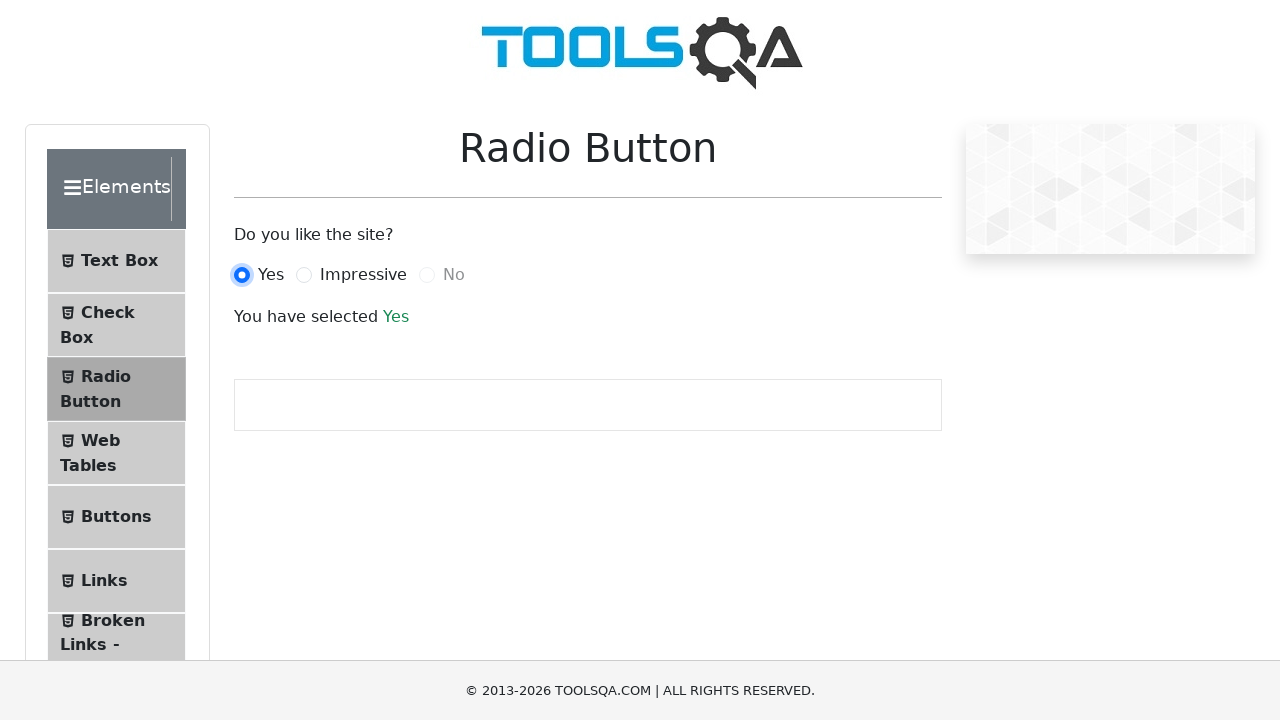